Tests validation and error handling by attempting to add empty tasks, tasks exceeding 30 characters, and duplicate tasks to verify appropriate error messages.

Starting URL: https://techglobal-training.com/frontend

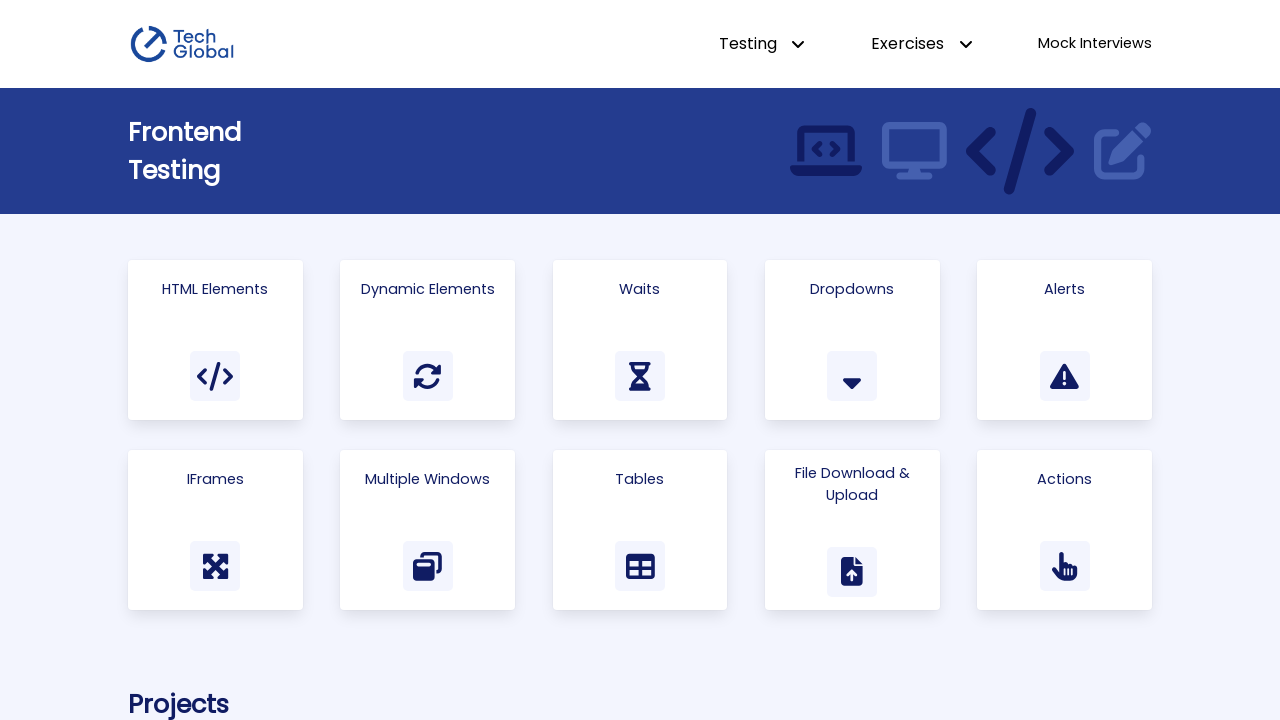

Clicked on Todo List link to navigate to the todo app at (911, 360) on internal:role=link[name="Todo List"i]
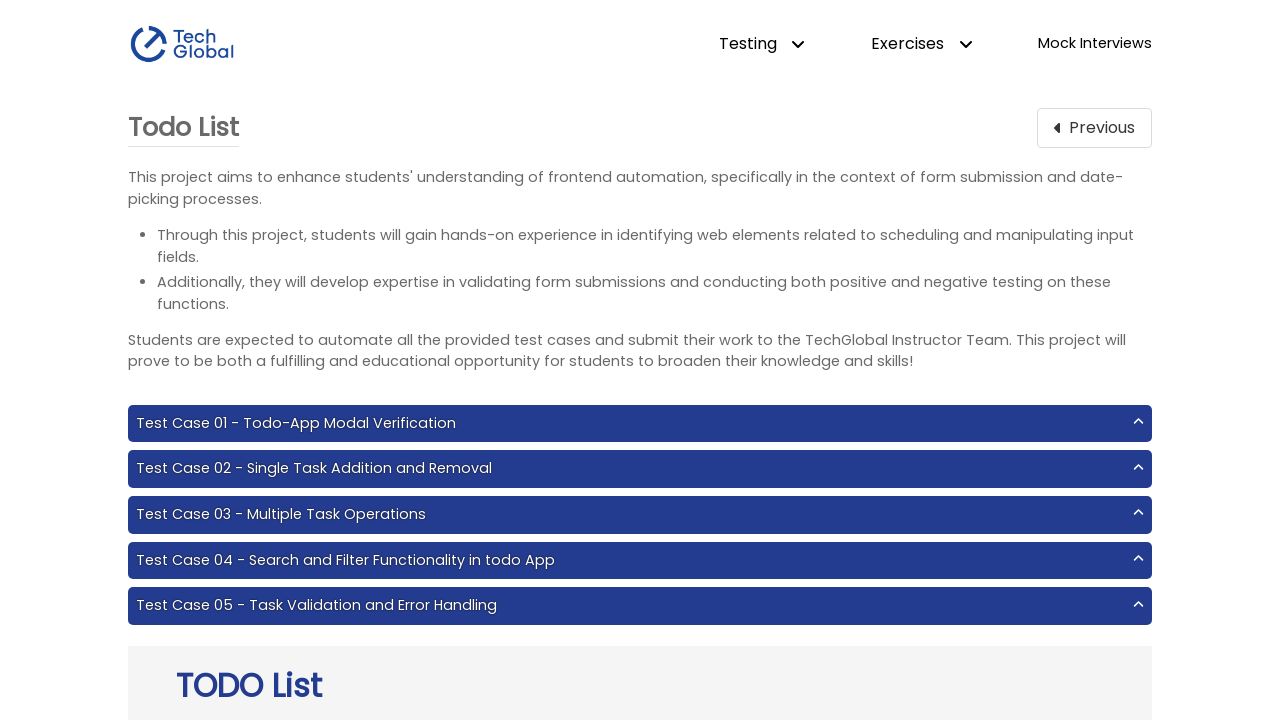

Clicked add button to attempt adding an empty task at (810, 360) on #add-btn
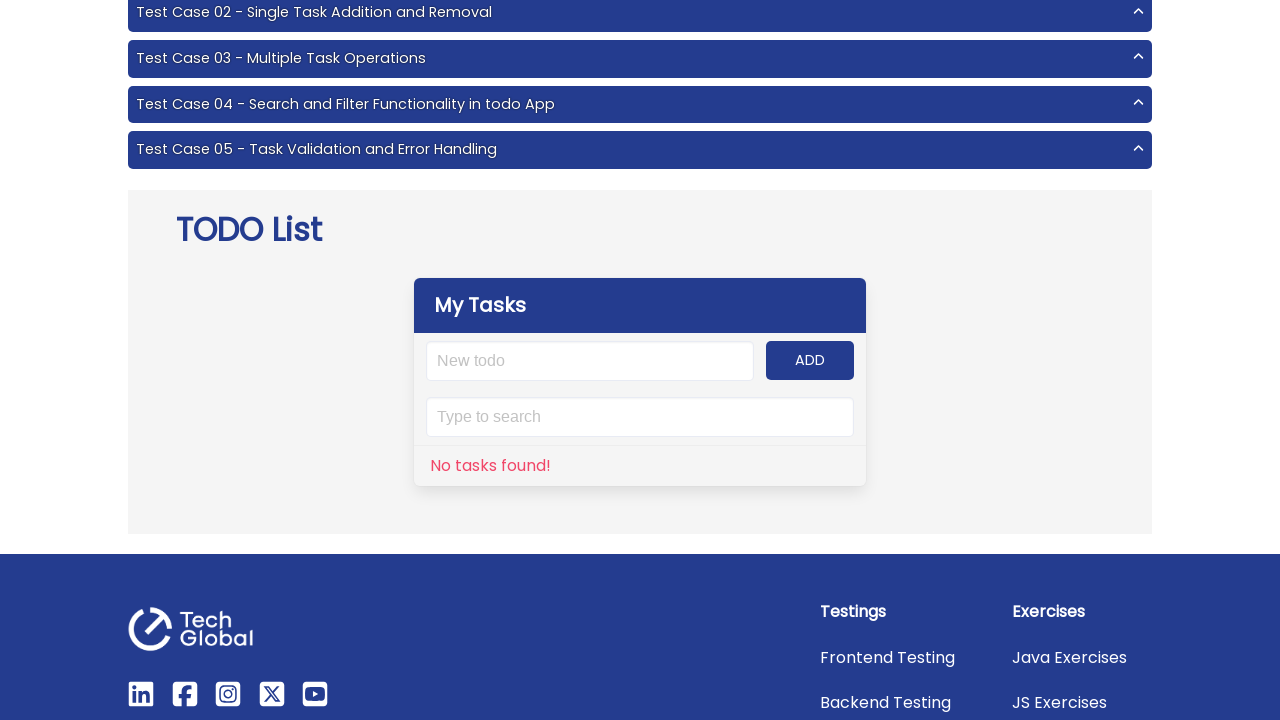

Filled input field with task exceeding 30 characters on #input-add
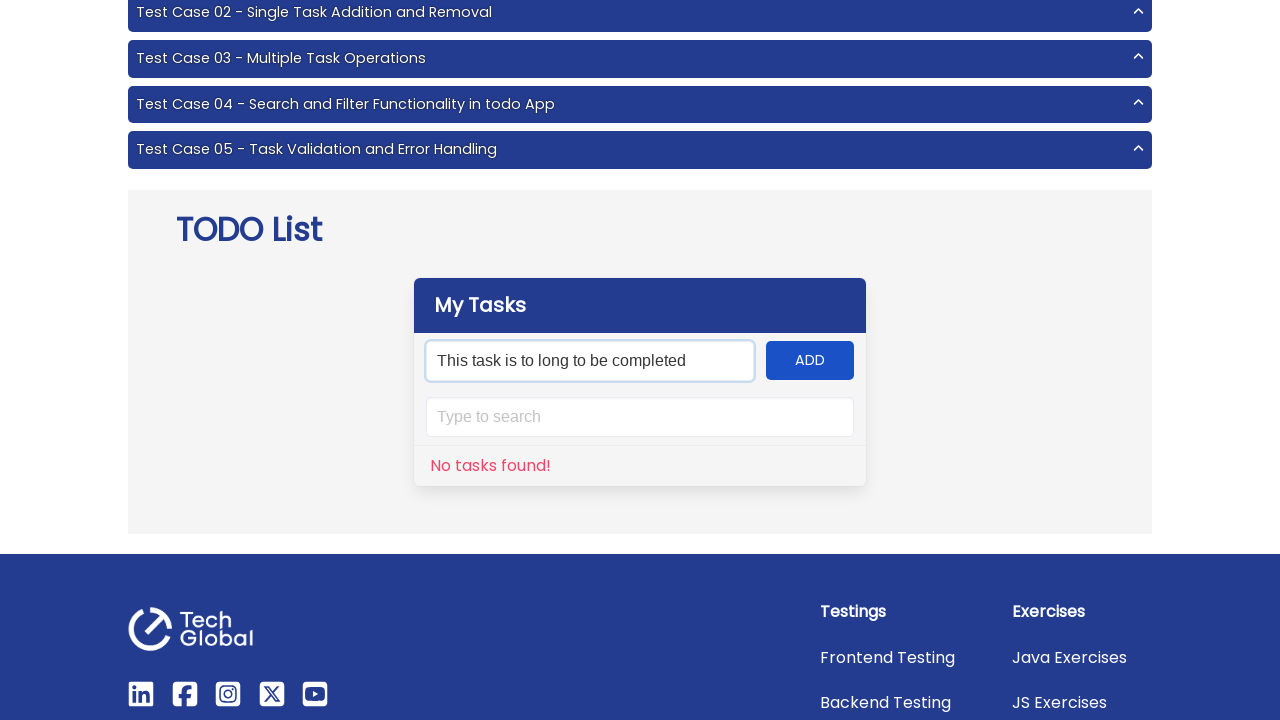

Clicked add button to submit oversized task at (810, 360) on #add-btn
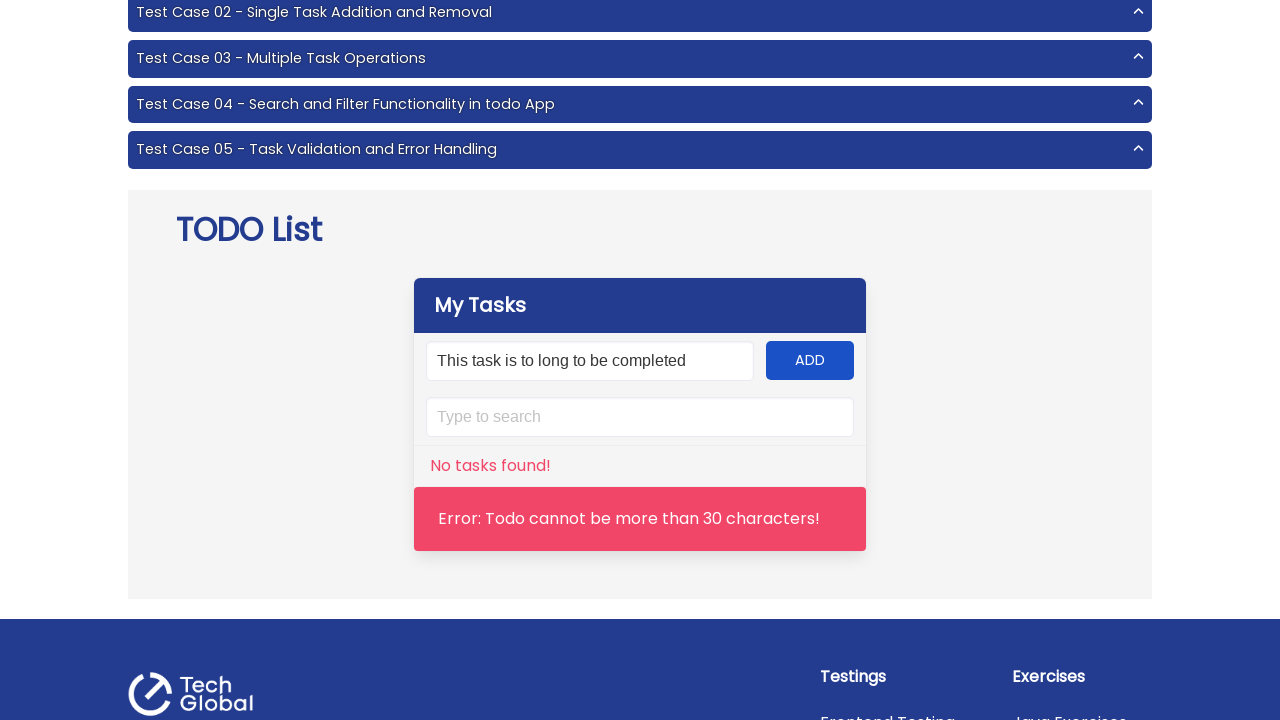

Error message for oversized task appeared
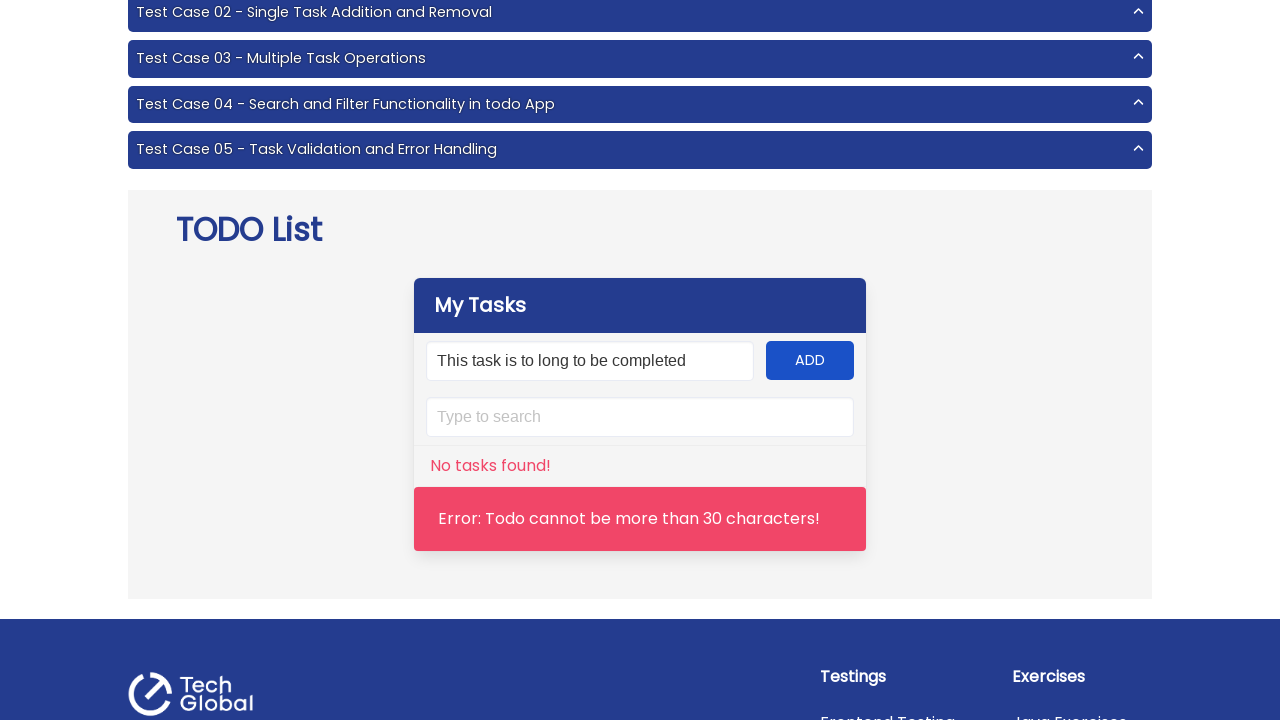

Filled input field with valid task 'Study' on #input-add
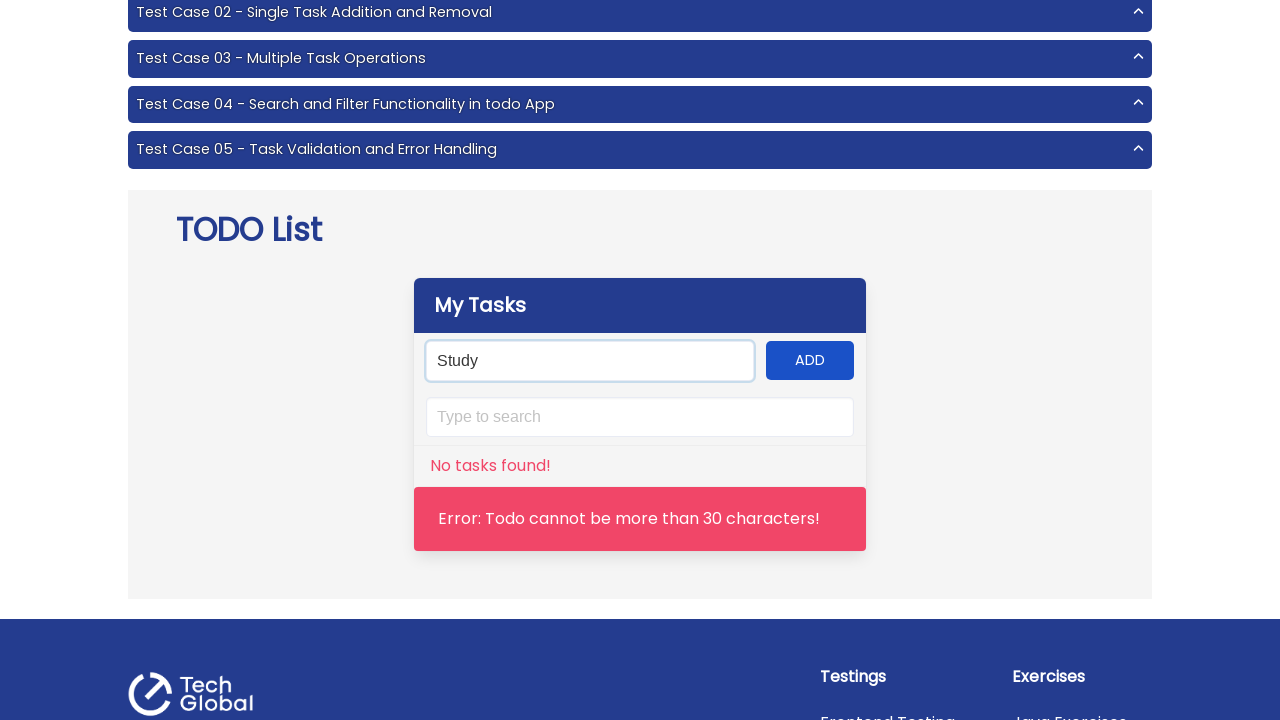

Clicked add button to submit valid task at (810, 360) on #add-btn
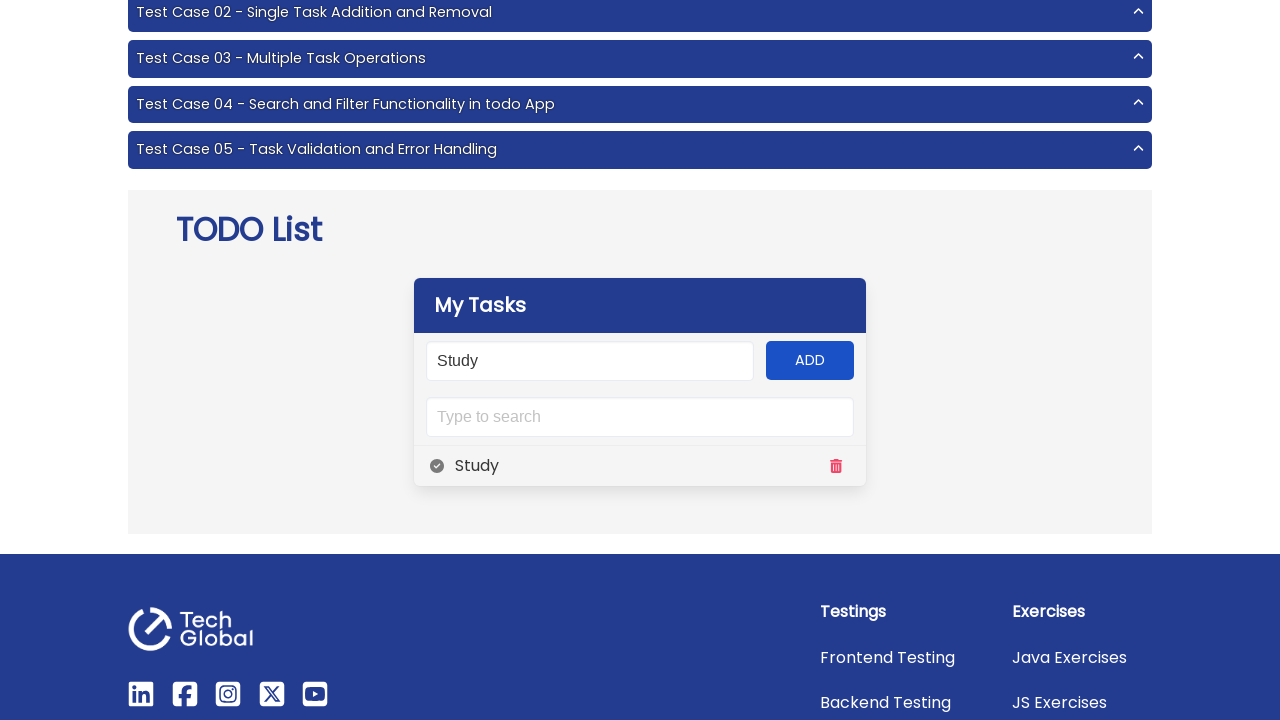

Valid task 'Study' appeared in the task list
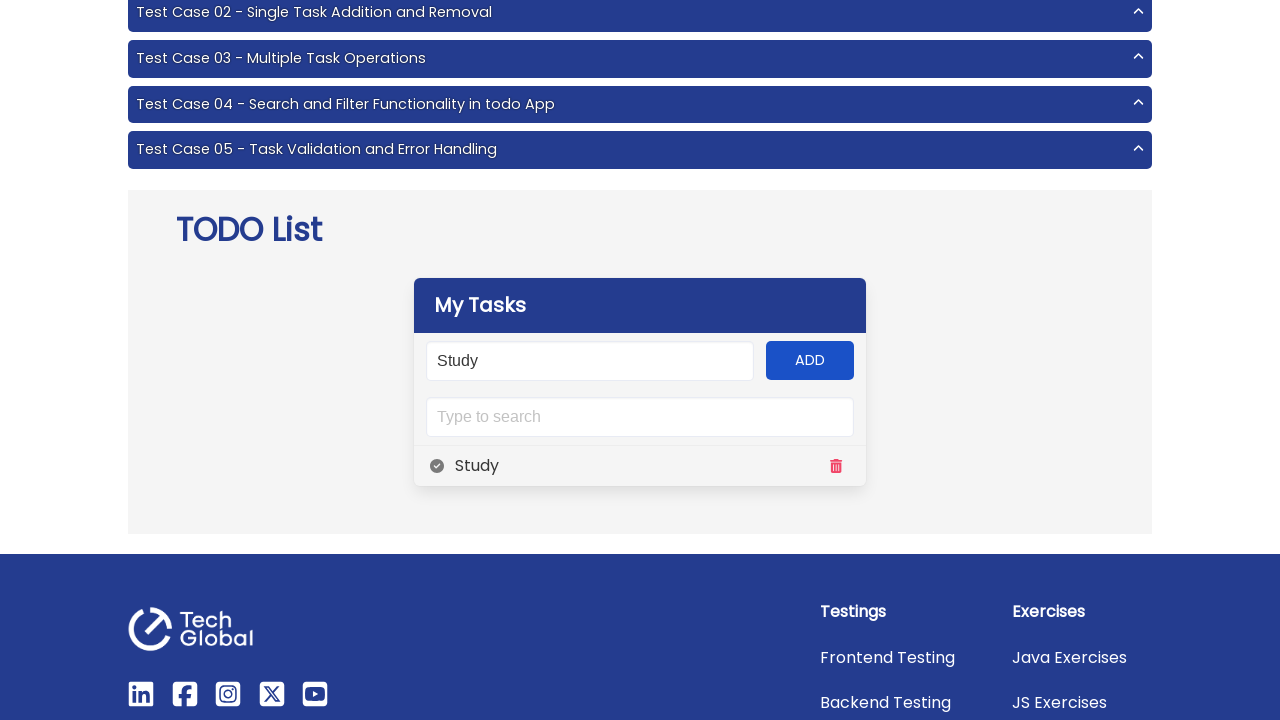

Filled input field with duplicate task 'Study' on #input-add
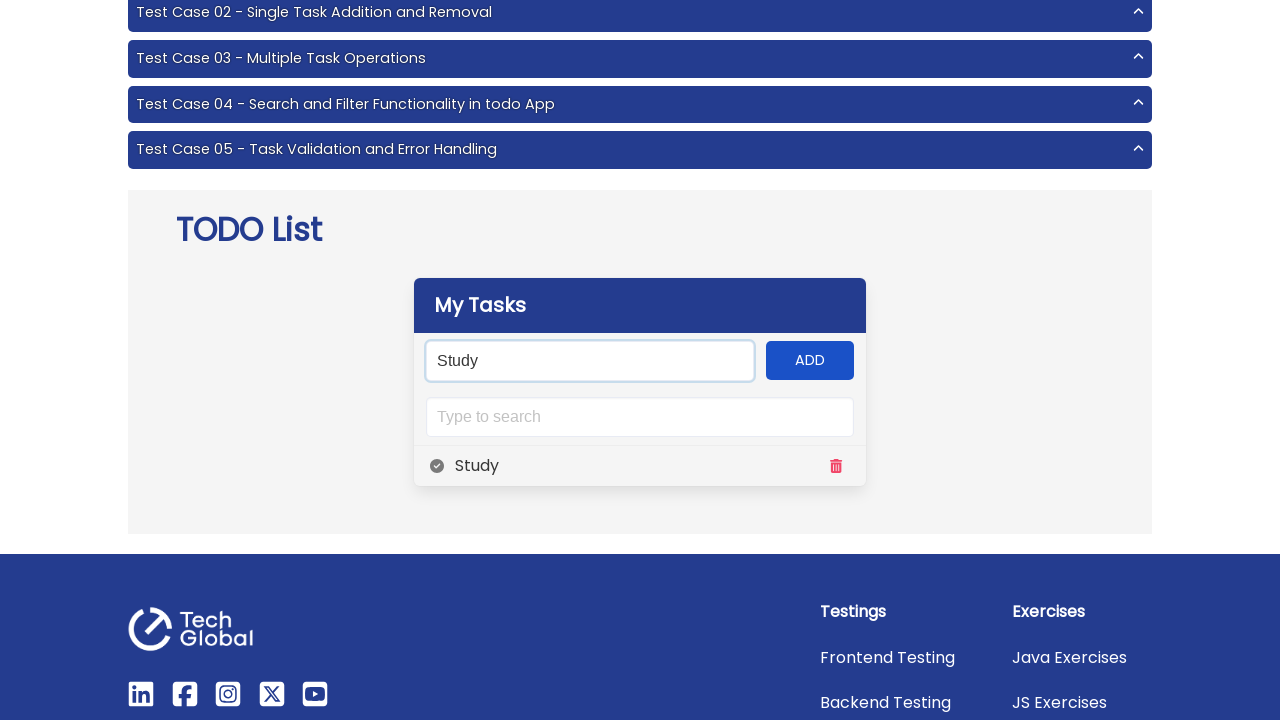

Clicked add button to attempt adding duplicate task at (810, 360) on #add-btn
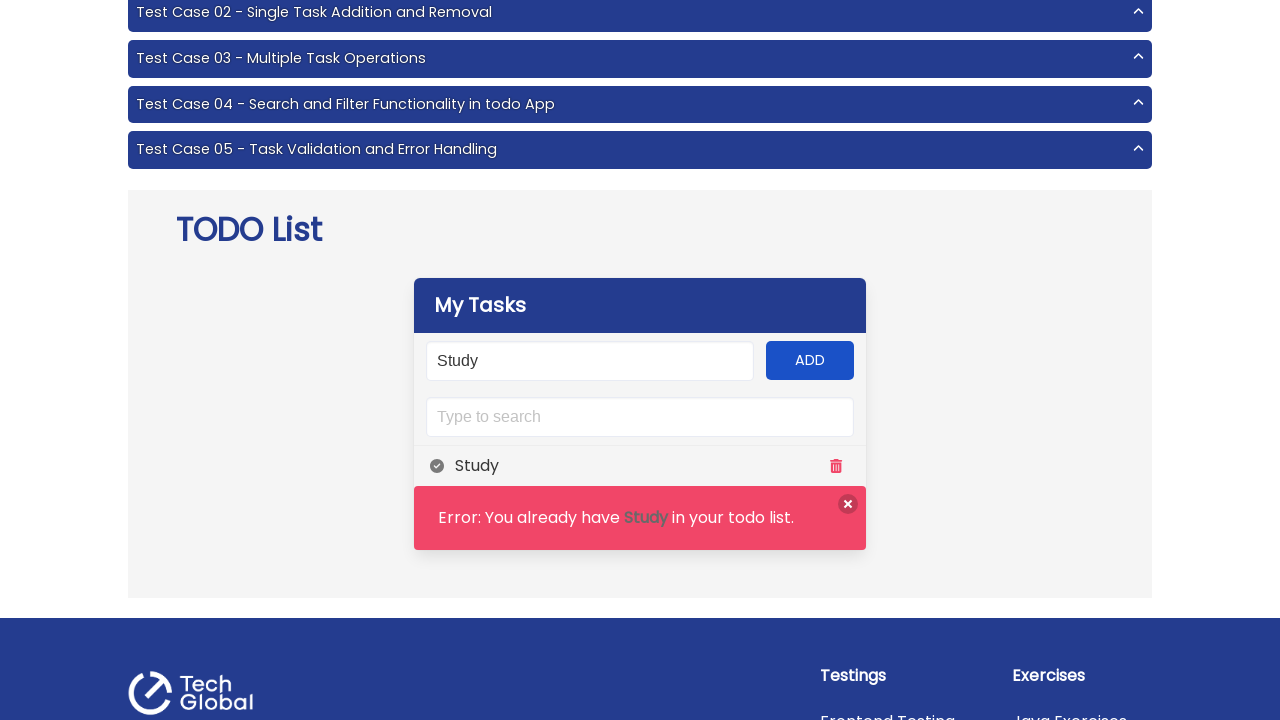

Error message for duplicate task appeared
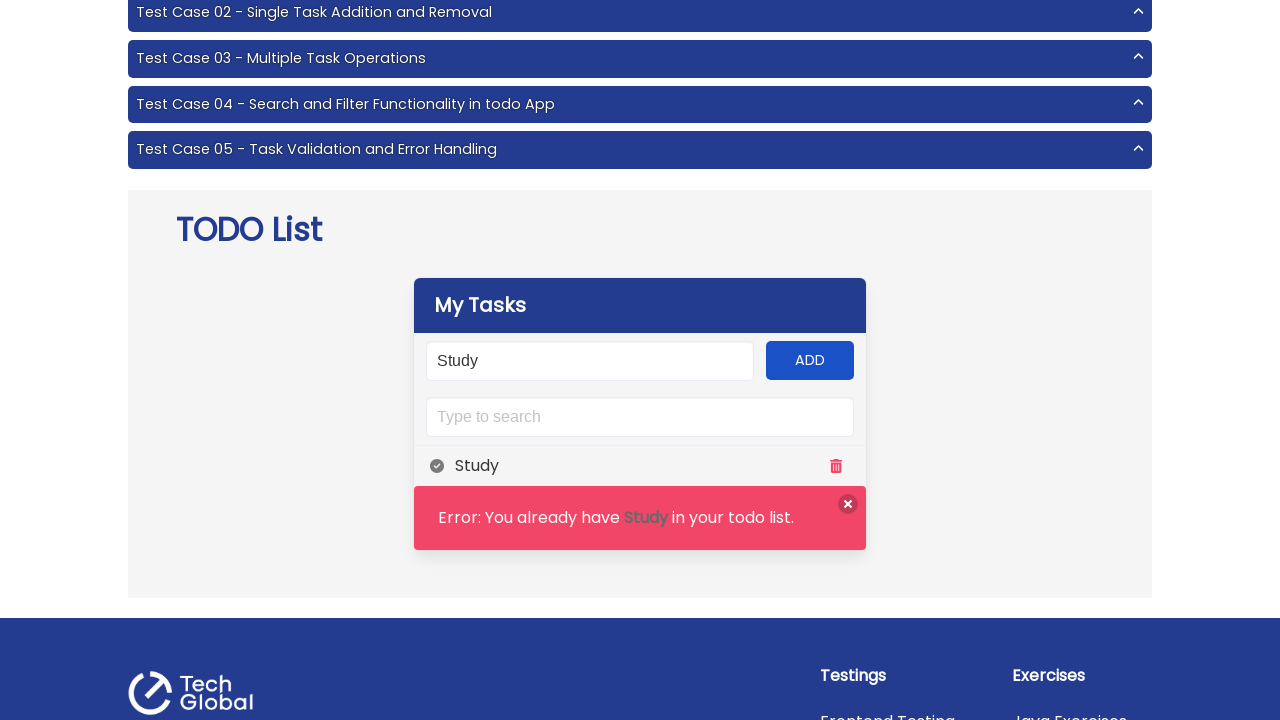

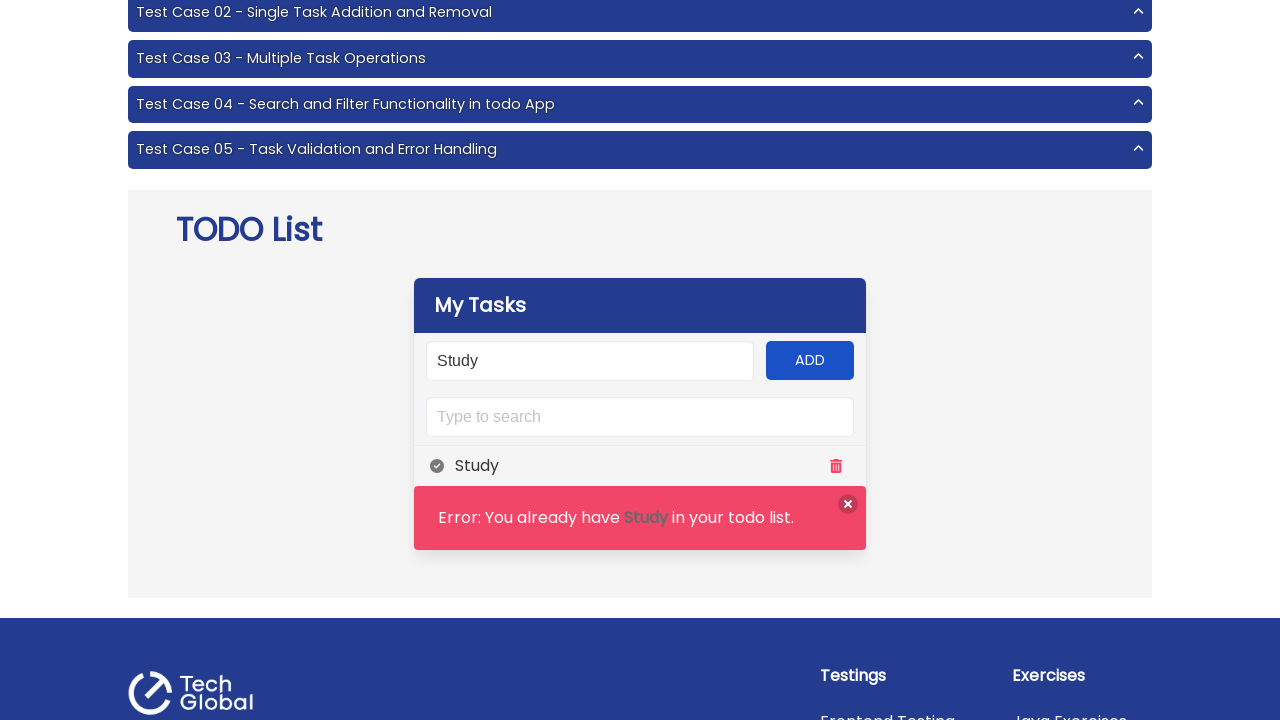